Navigates to Brazilian fund explorer pages for different funds (XPML11, MXRF11) and verifies that fund information and indicators are displayed on the page.

Starting URL: https://www.fundsexplorer.com.br/funds/xpml11

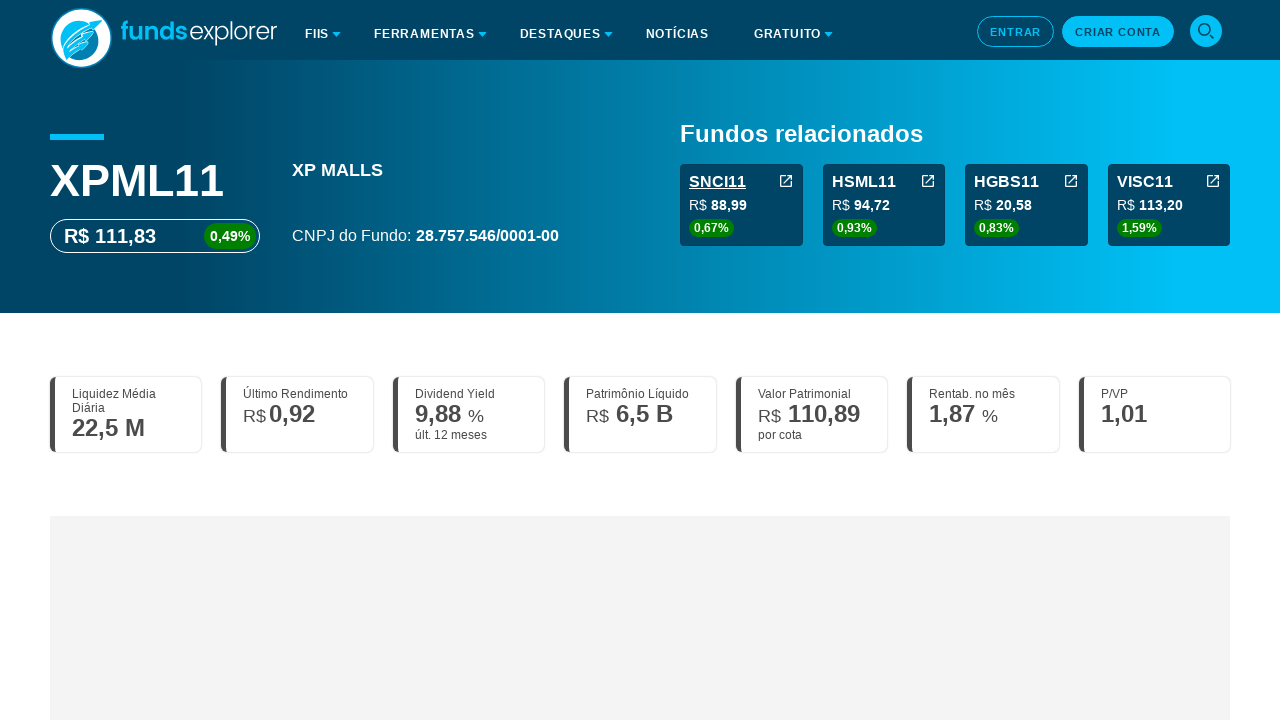

Waited for price element to be visible on XPML11 fund page
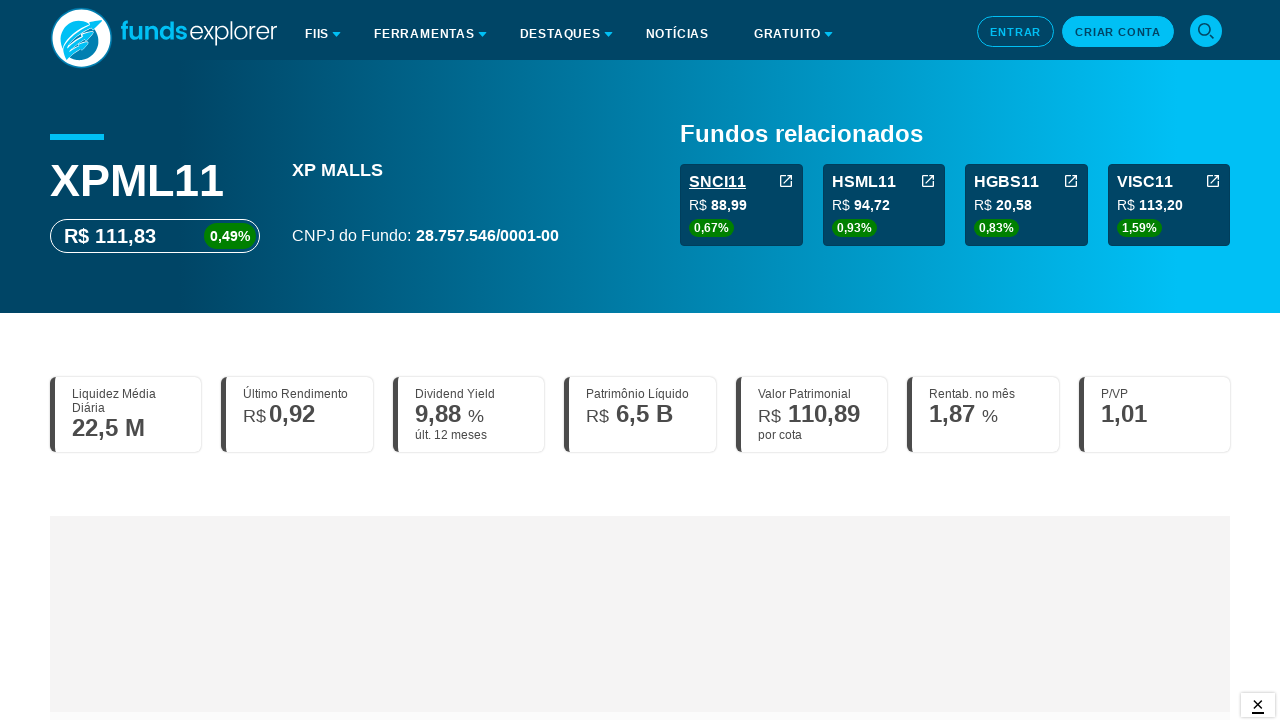

Waited for indicators section to load on XPML11 fund page
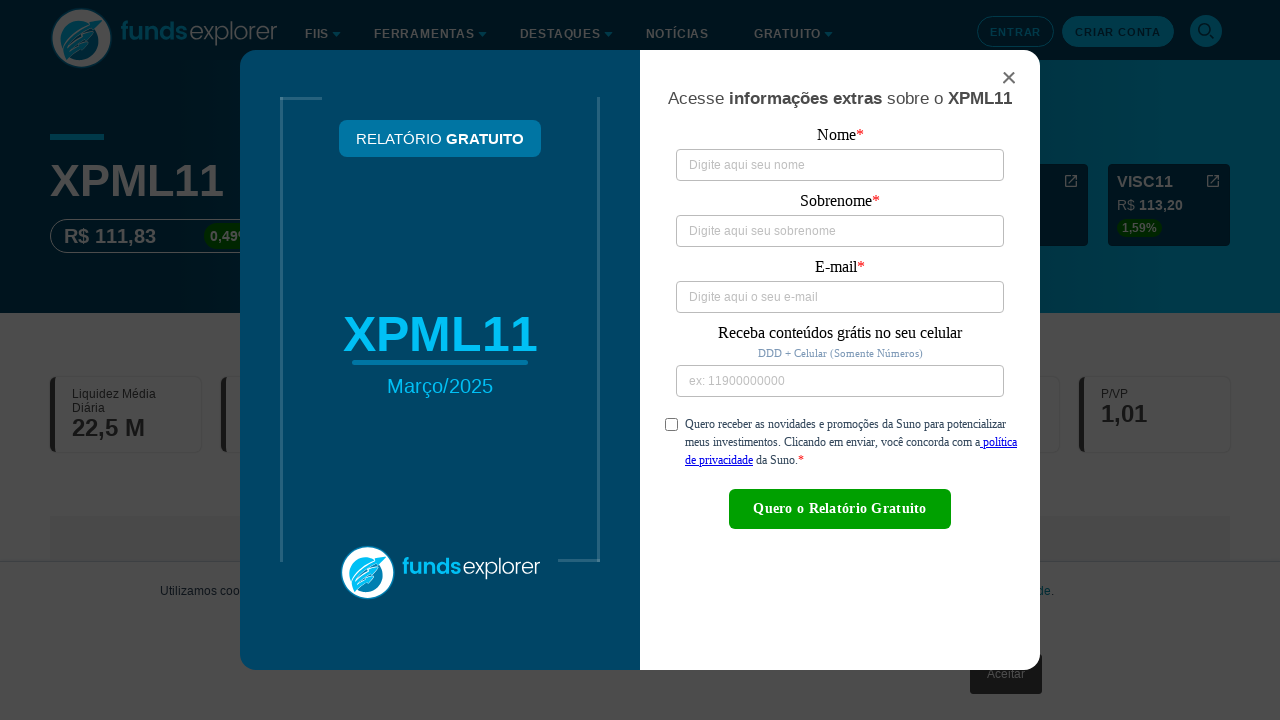

Navigated to MXRF11 fund explorer page
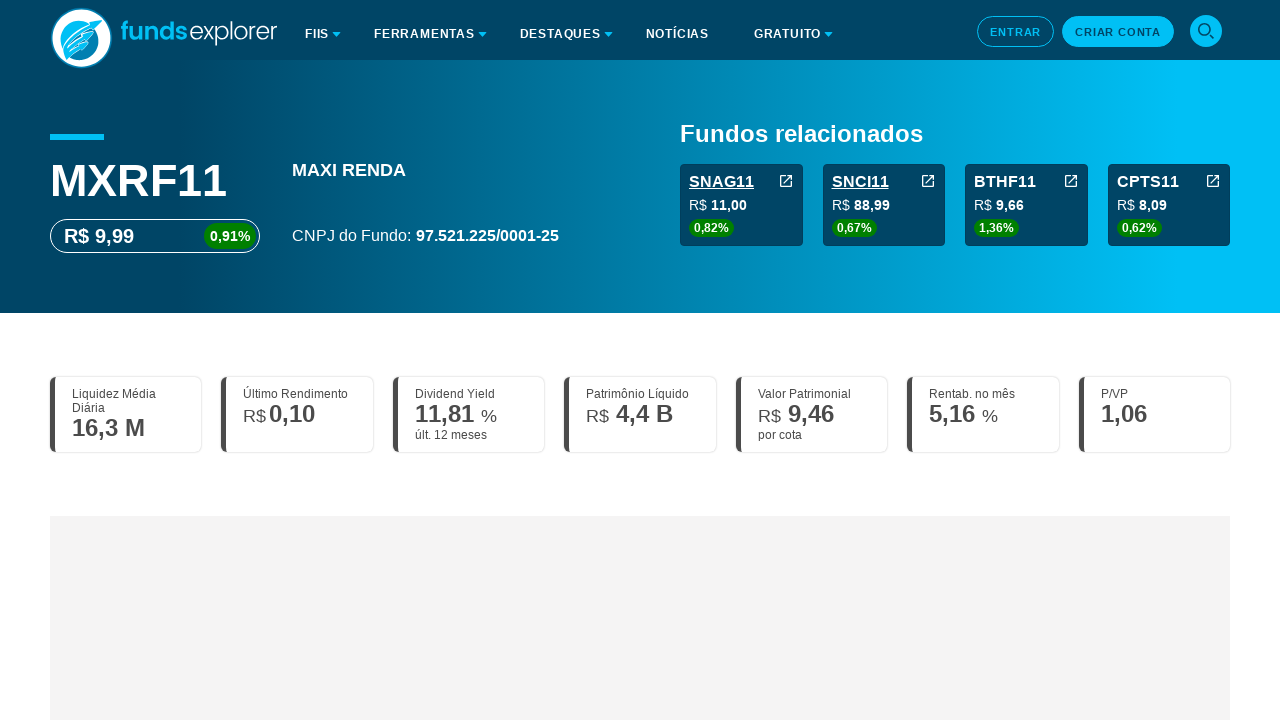

Waited for price element to be visible on MXRF11 fund page
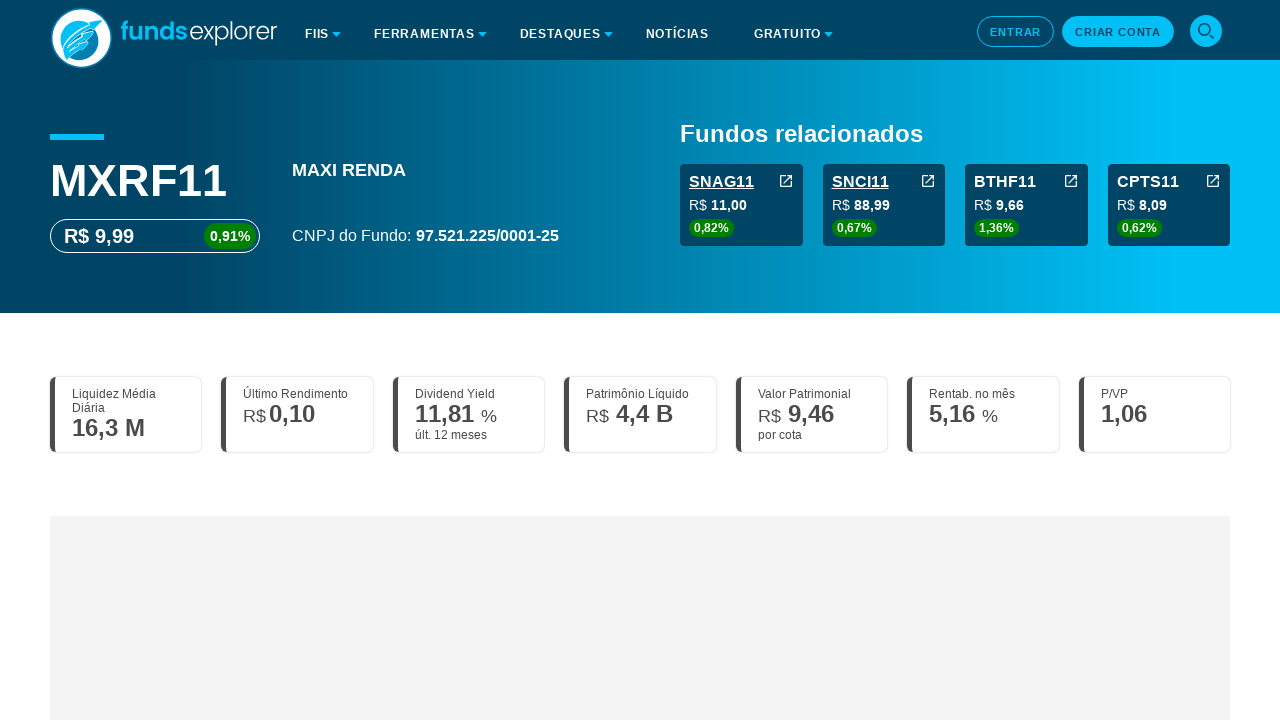

Waited for indicators section to load on MXRF11 fund page
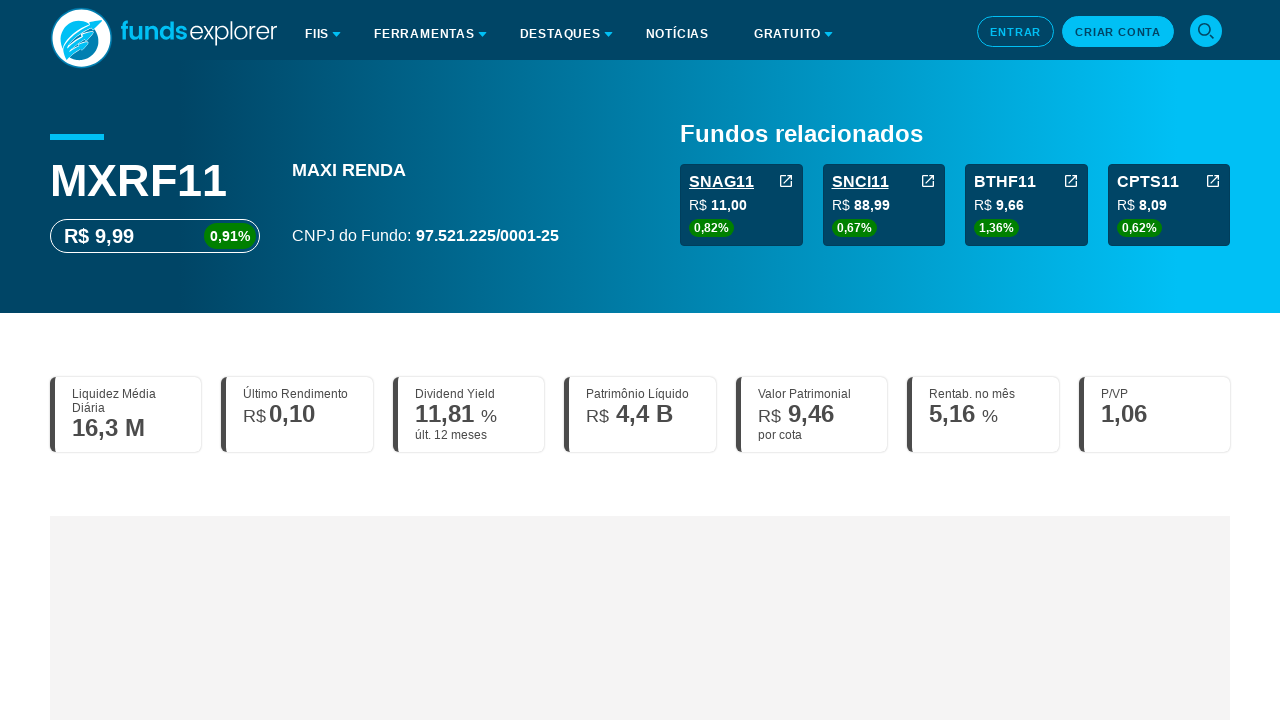

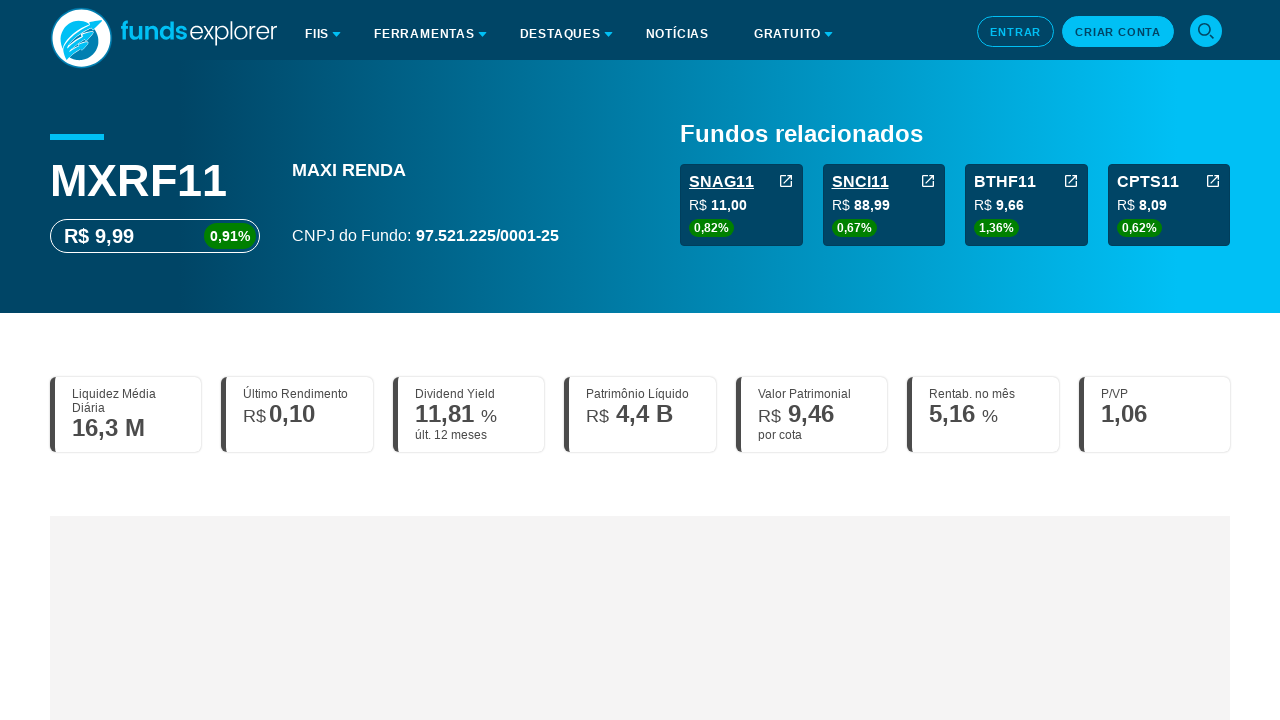